Tests the Python.org website by verifying the page title, checking for the Python Software Foundation link, performing a normal search, and then testing a search with an excessively long query string to verify it triggers a Bad Request response.

Starting URL: https://www.python.org

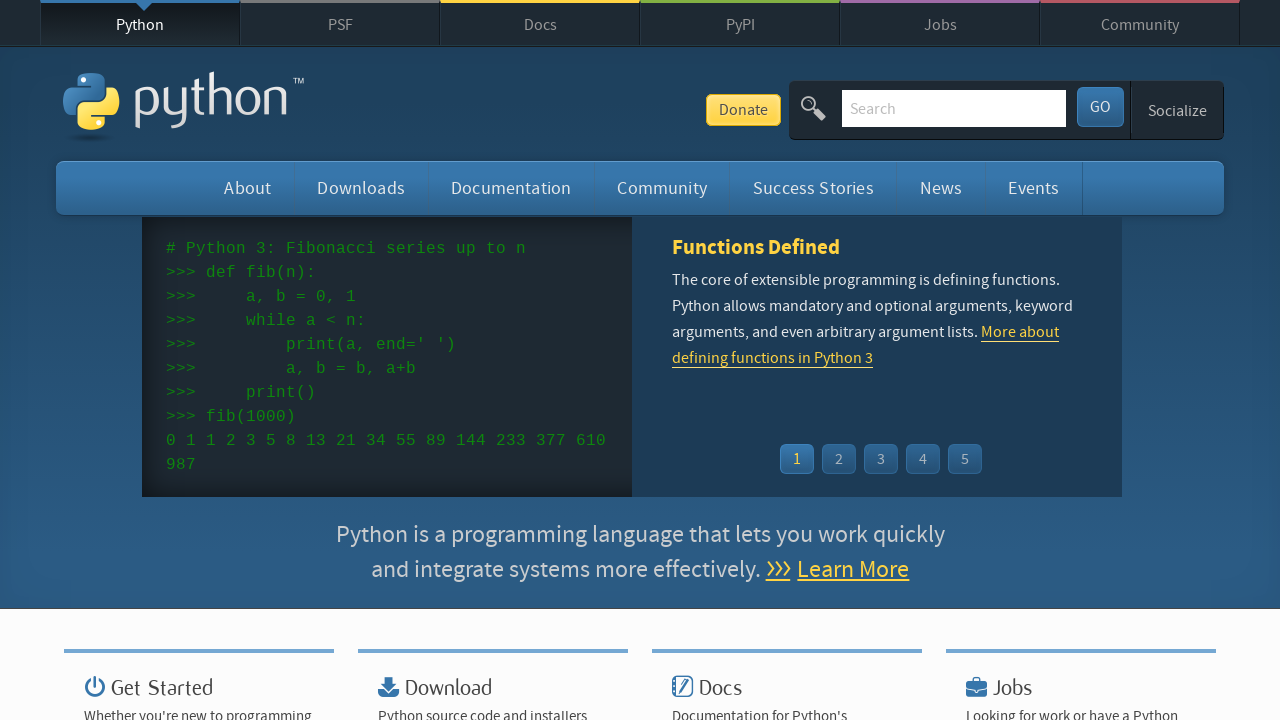

Verified page title contains 'Python'
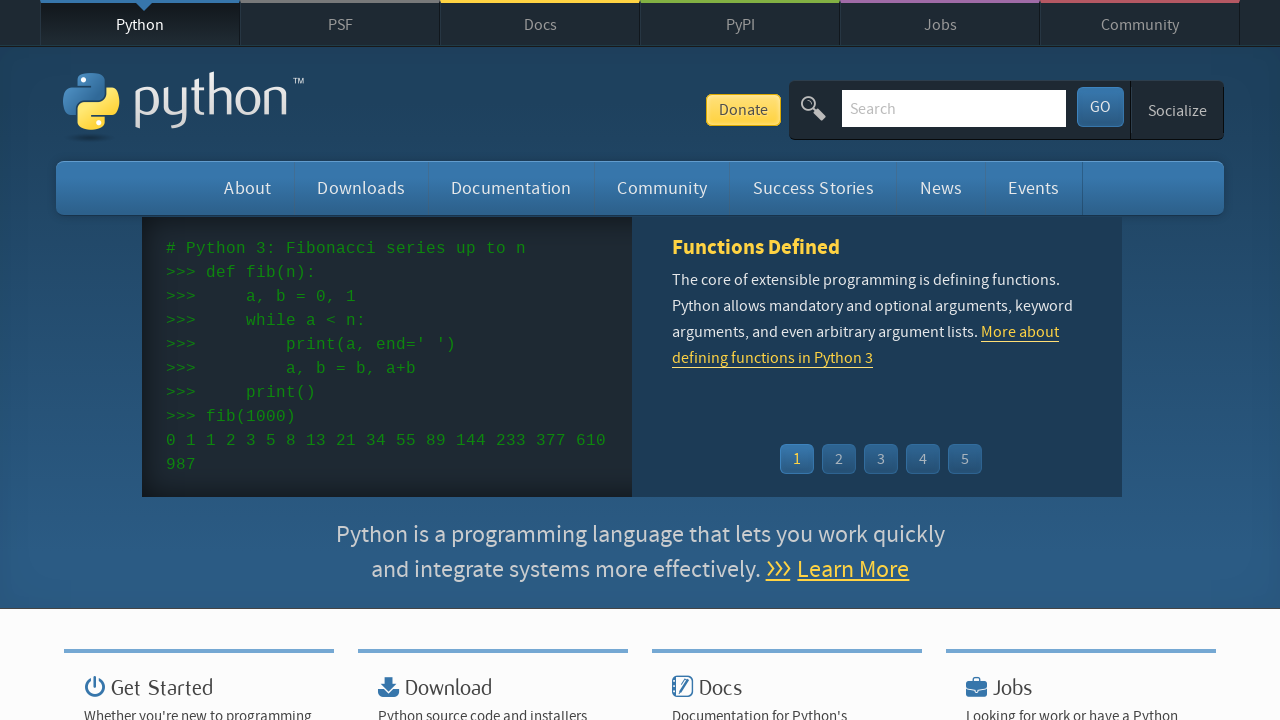

Found Python Software Foundation link in footer
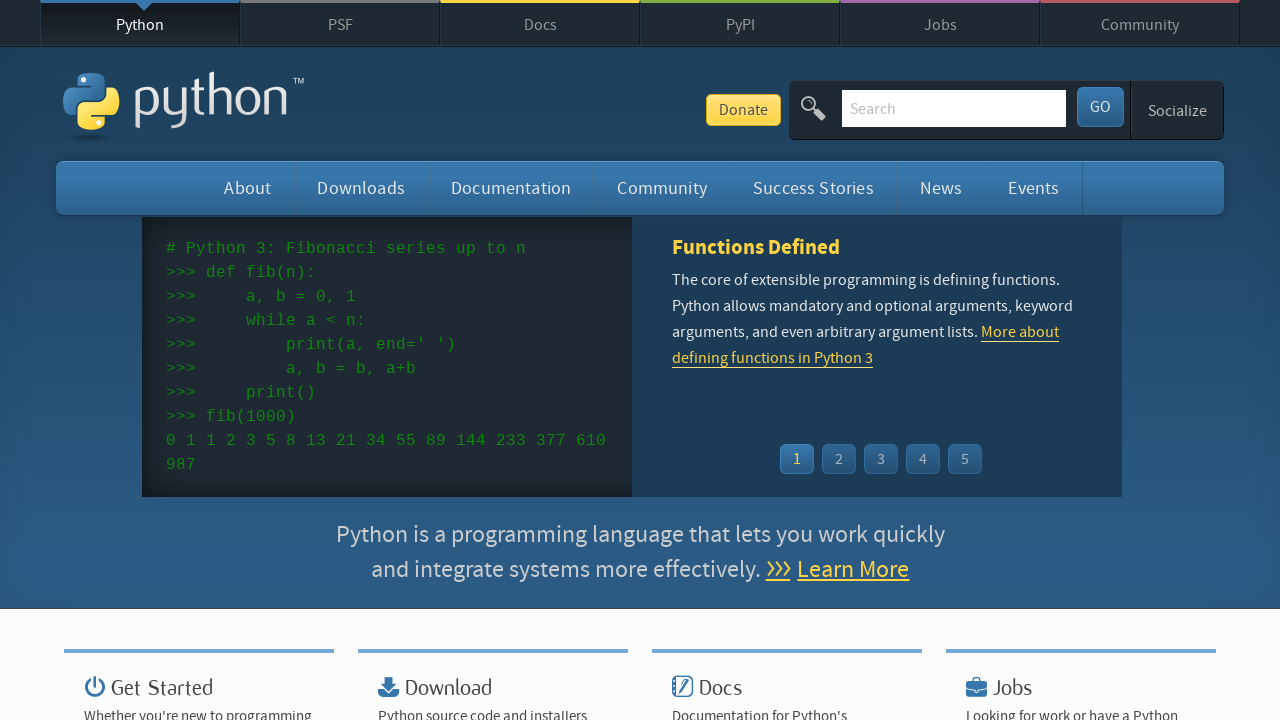

Located search field element
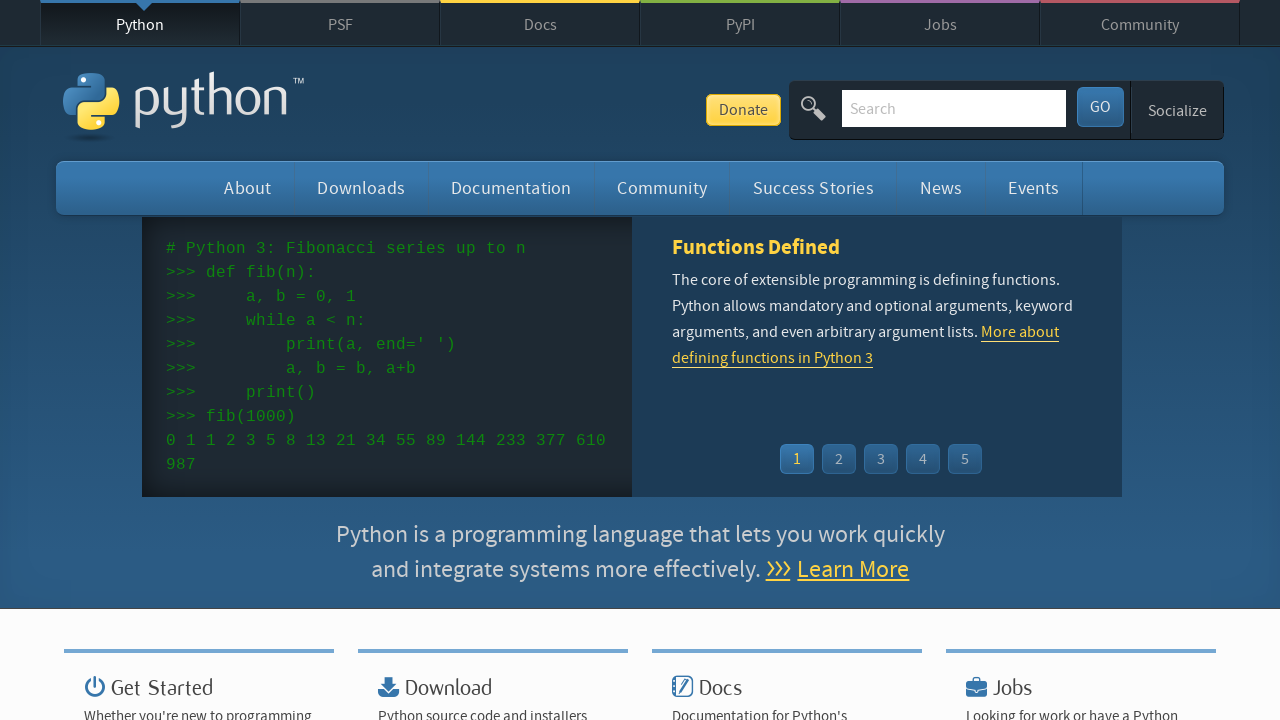

Cleared search field on #id-search-field
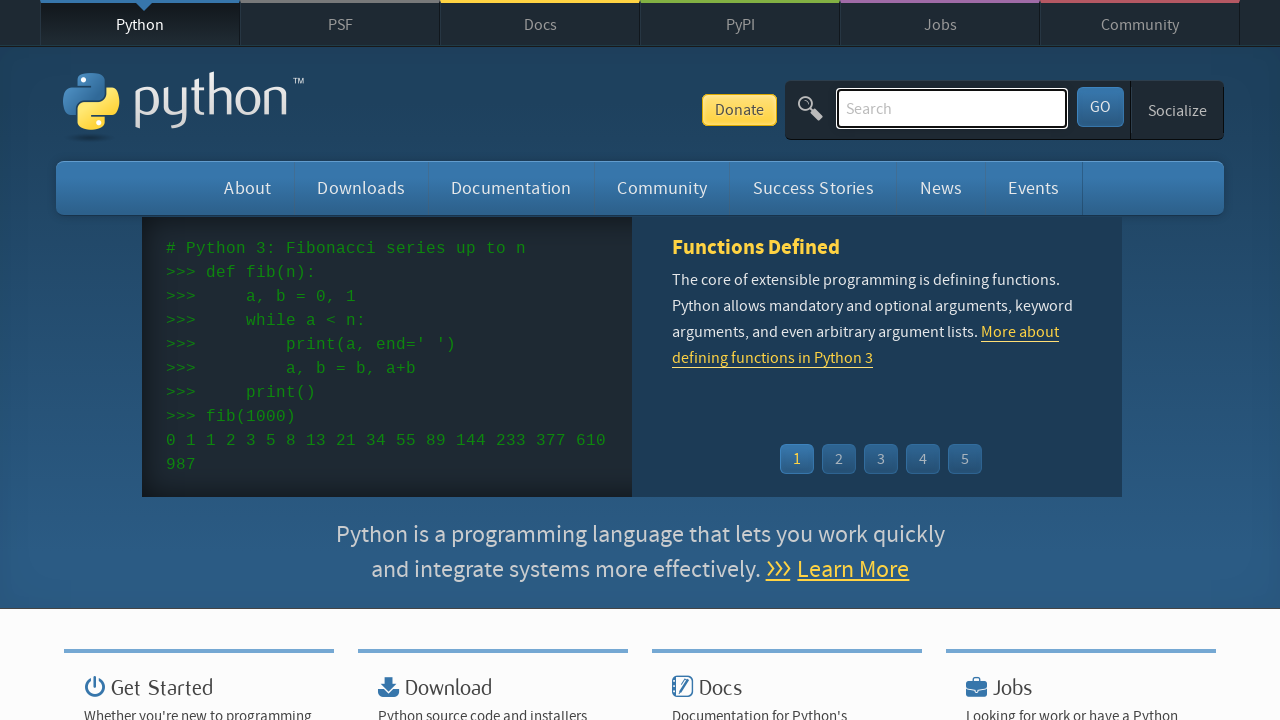

Filled search field with 'python tutorials for beginners' on #id-search-field
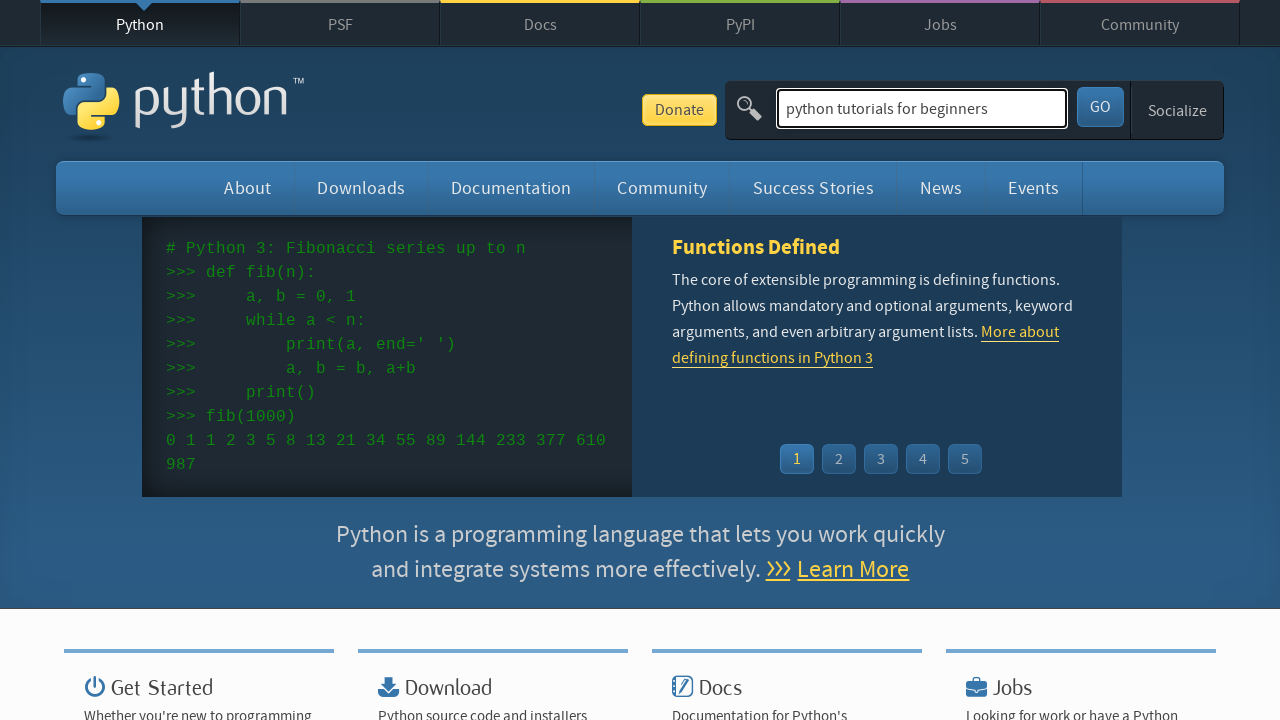

Pressed Enter to submit search for tutorials on #id-search-field
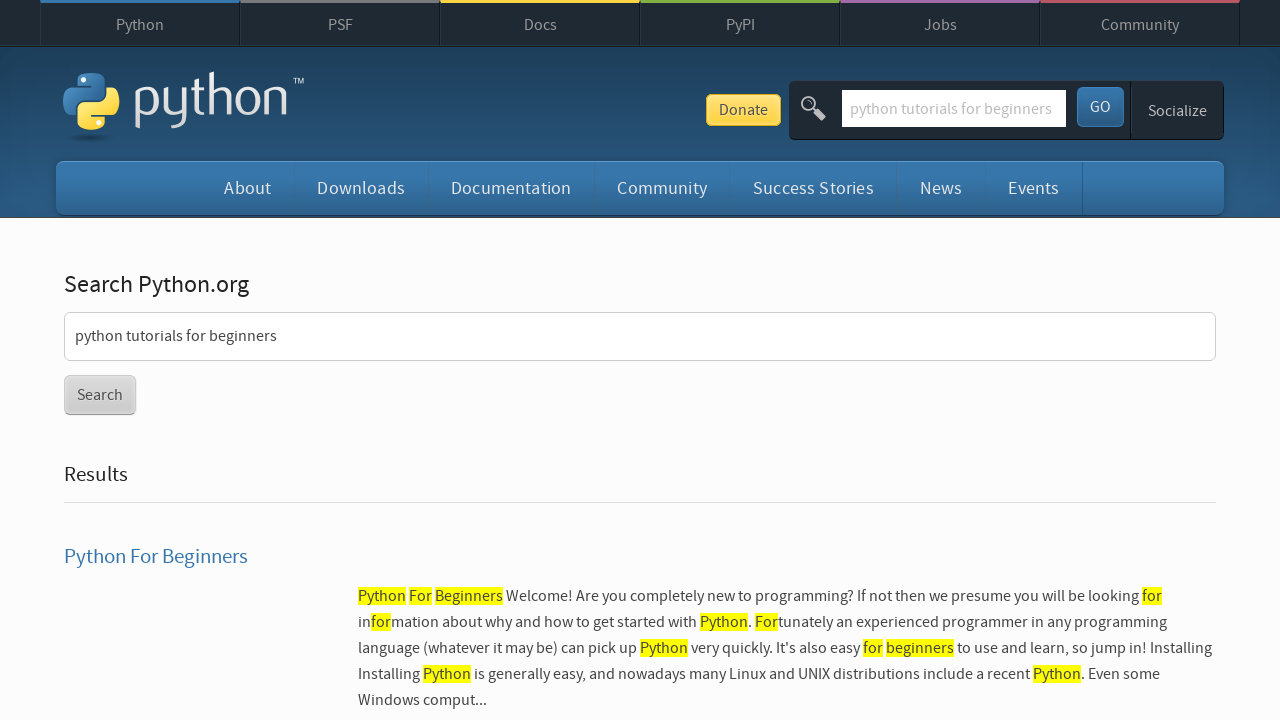

Search results page loaded successfully
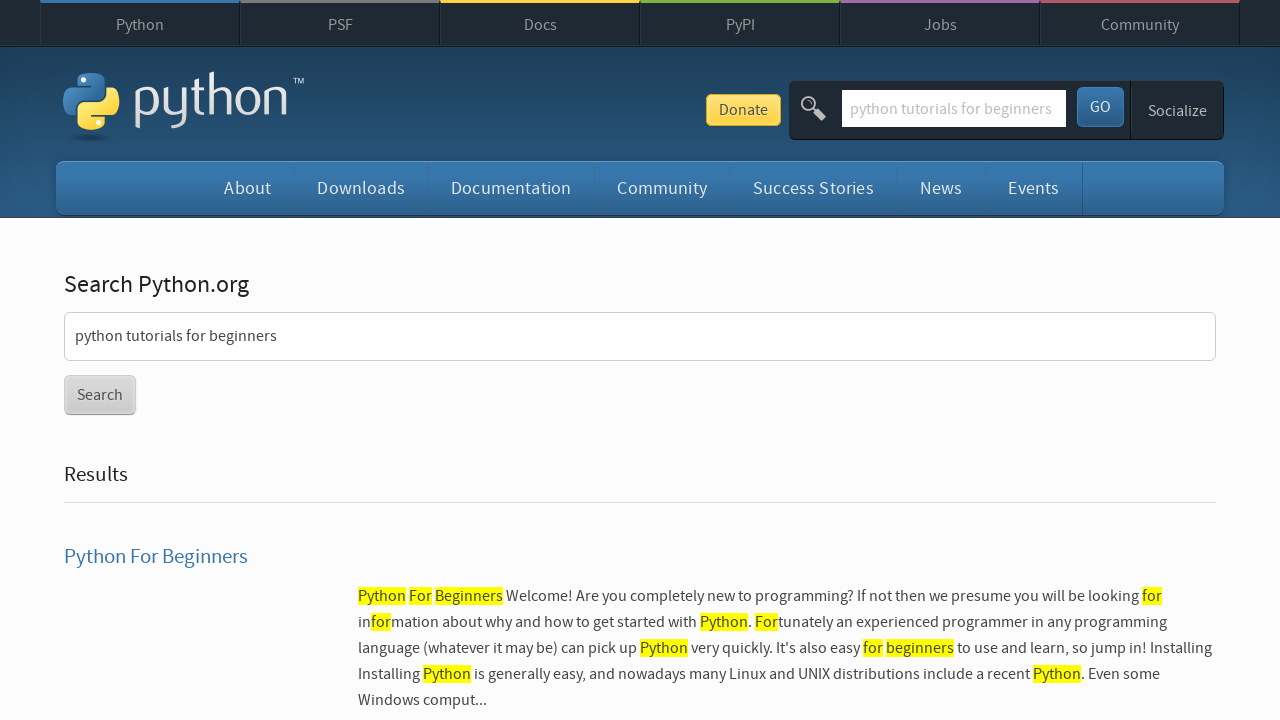

Located search field element for second search
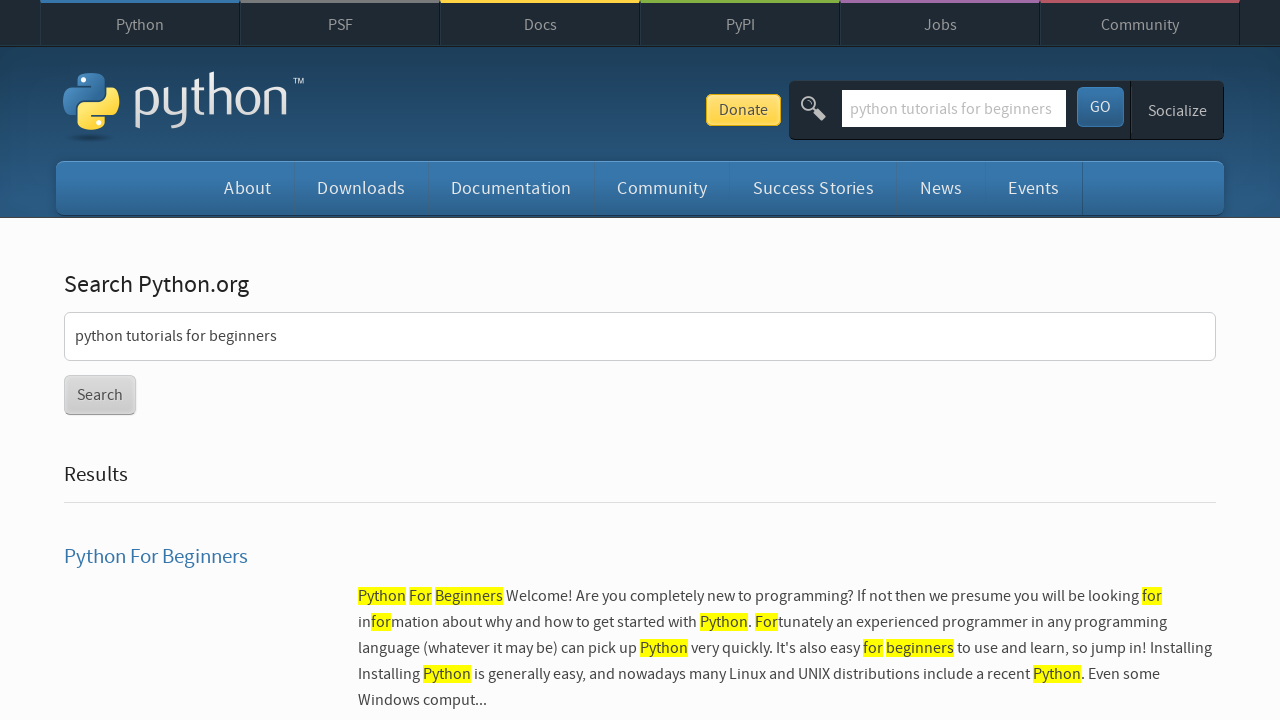

Cleared search field for second search on #id-search-field
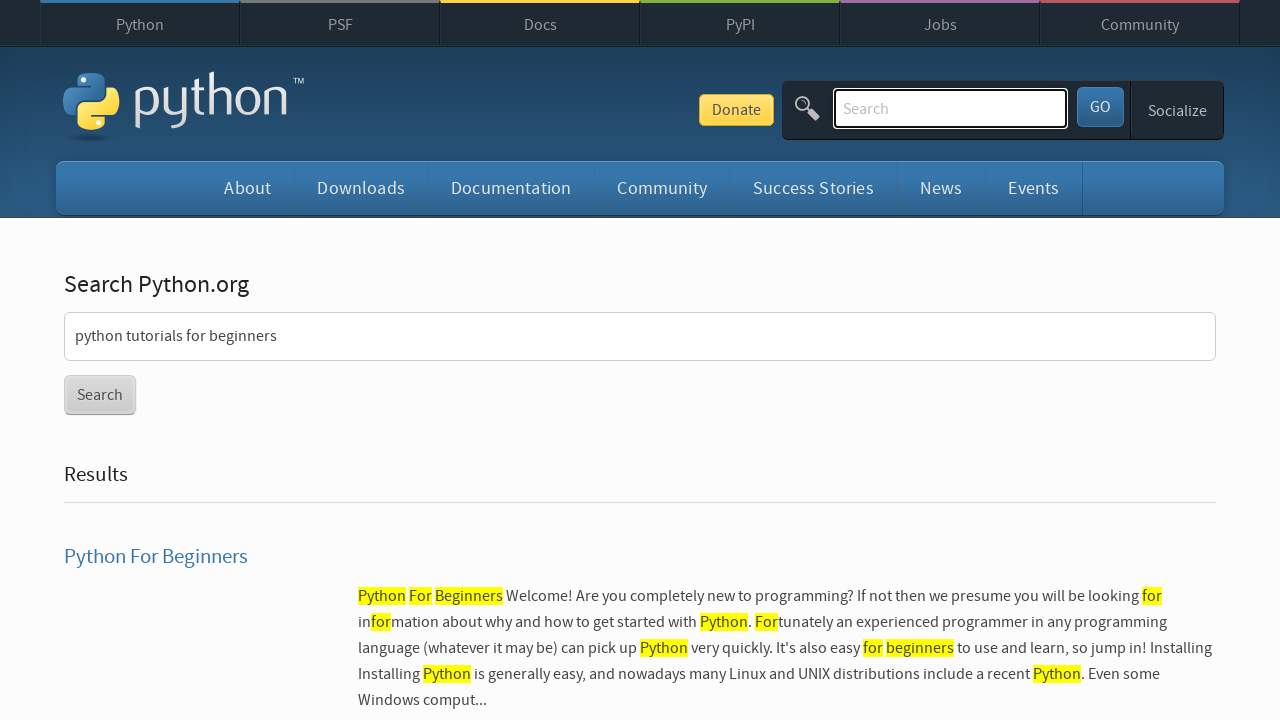

Created excessively long search string
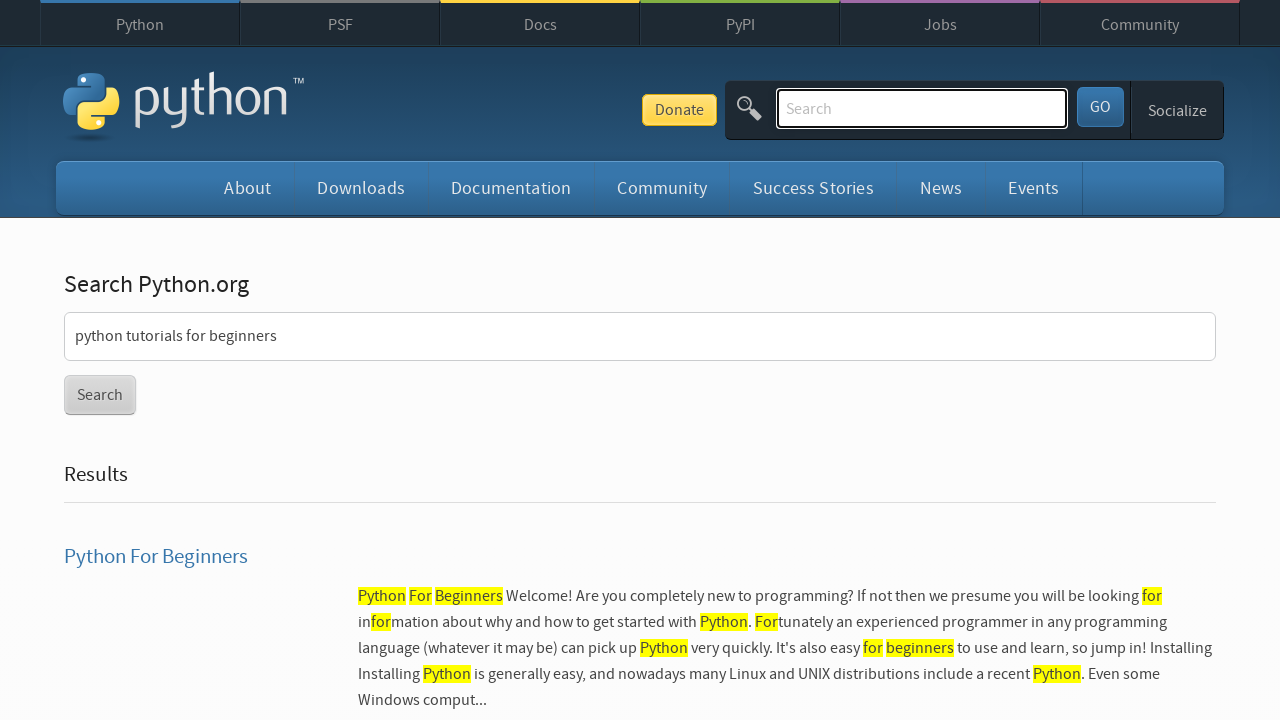

Filled search field with excessively long query string on #id-search-field
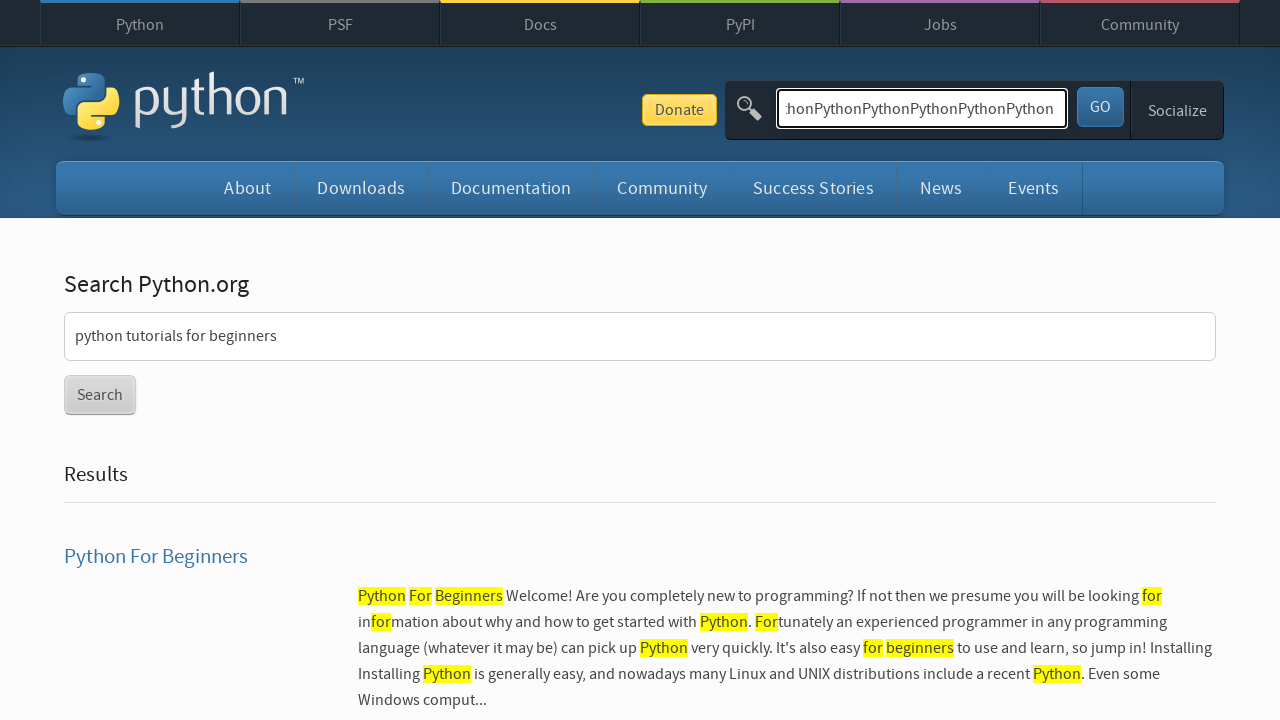

Pressed Enter to submit long search query on #id-search-field
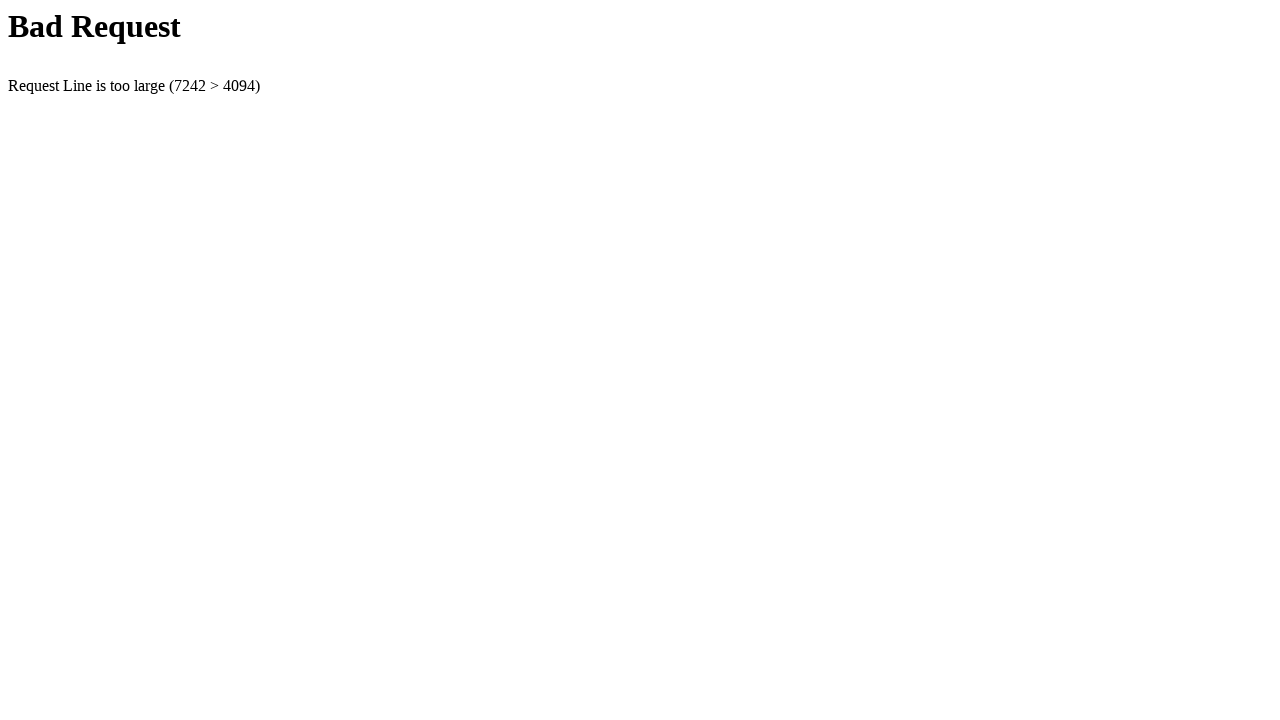

Page finished loading after long query submission
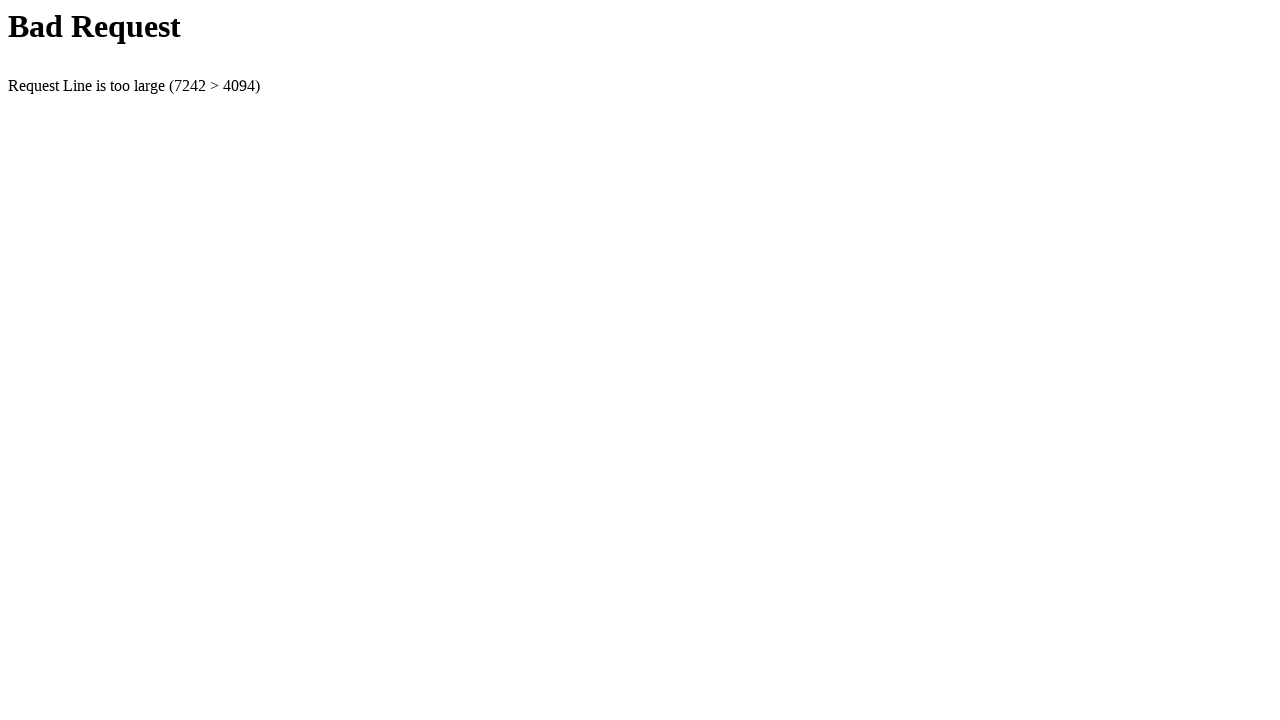

Verified page title contains 'Bad Request' for long query
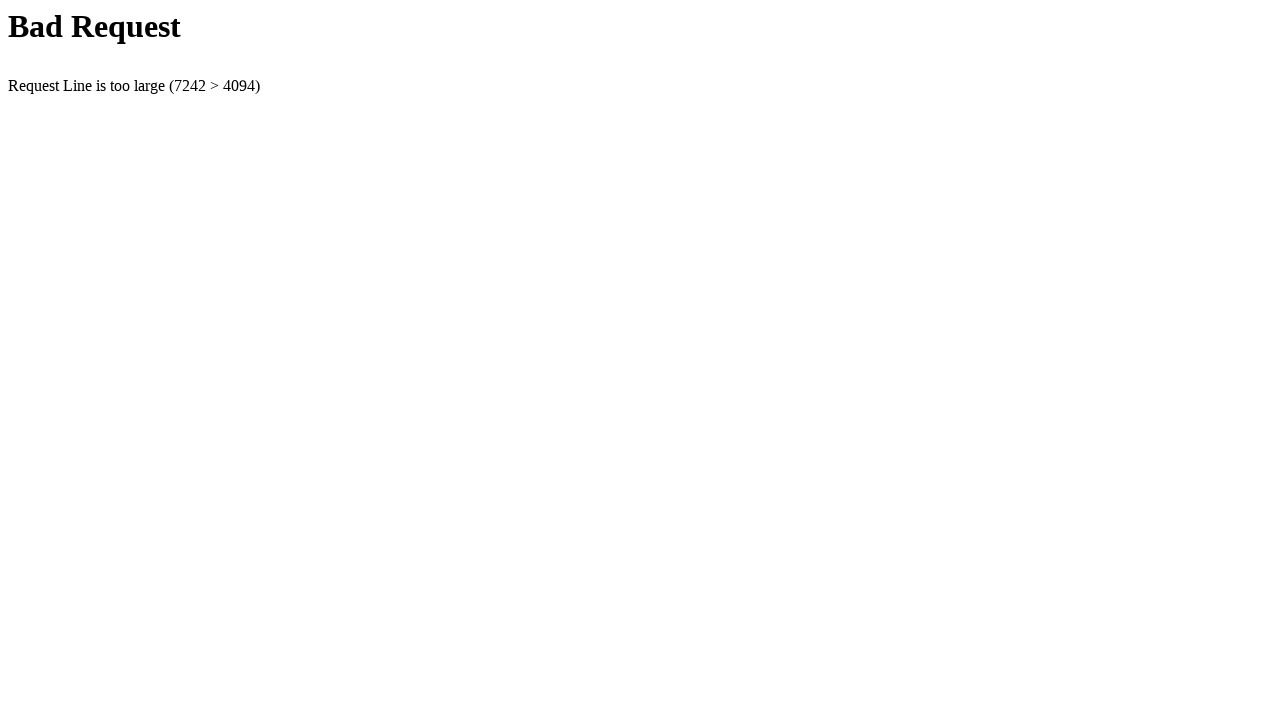

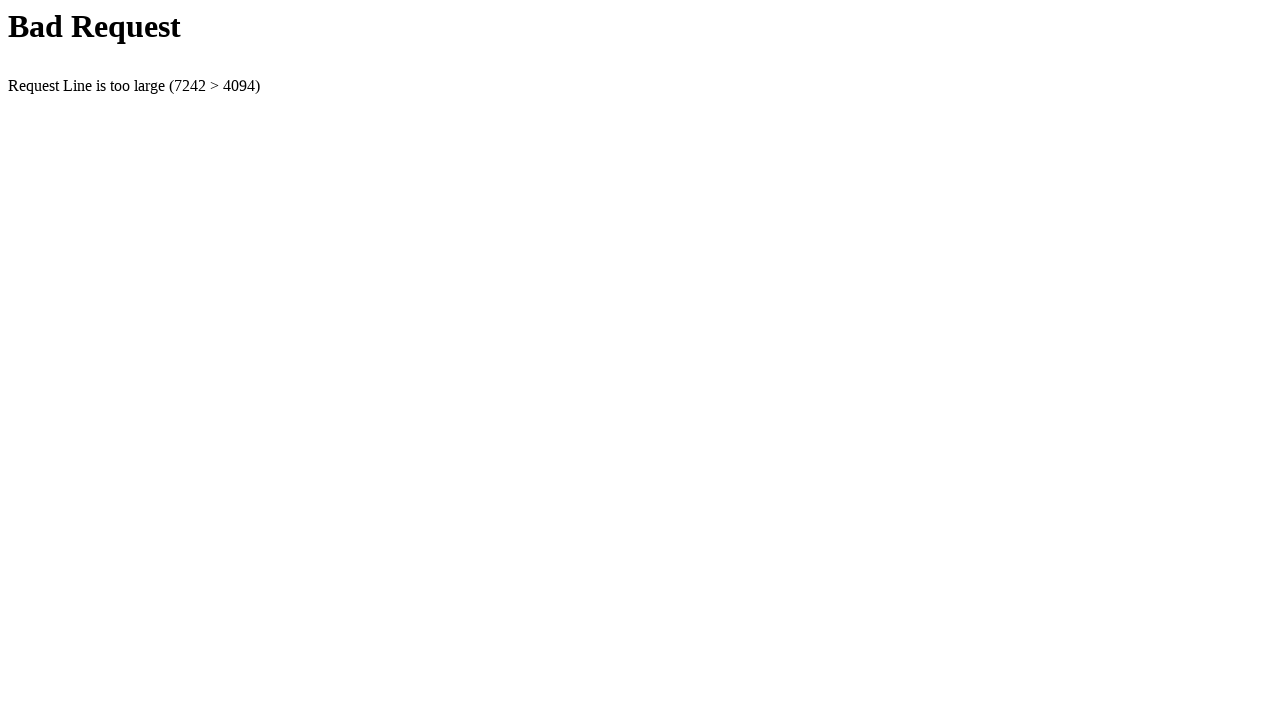